Navigates to Tennis Channel Everywhere homepage and verifies the page title

Starting URL: https://tennischanneleverywhere.com/

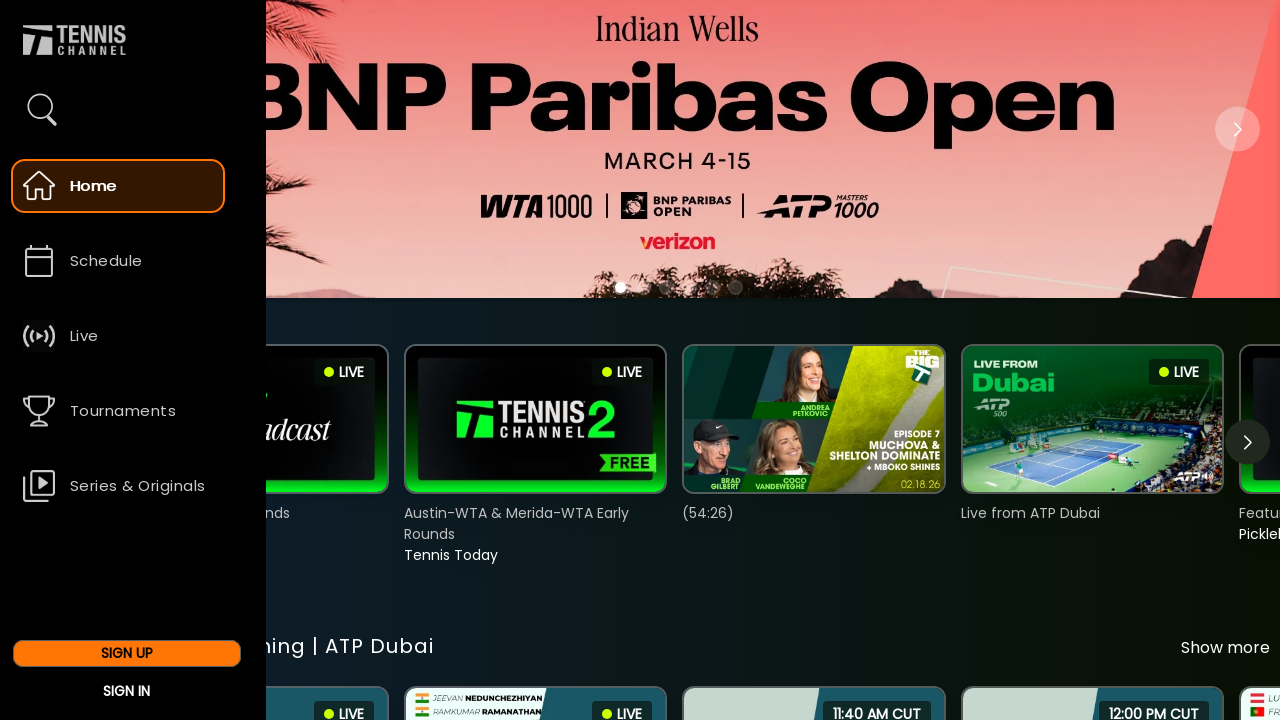

Retrieved page title: Tennis Channel Everywhere homepage
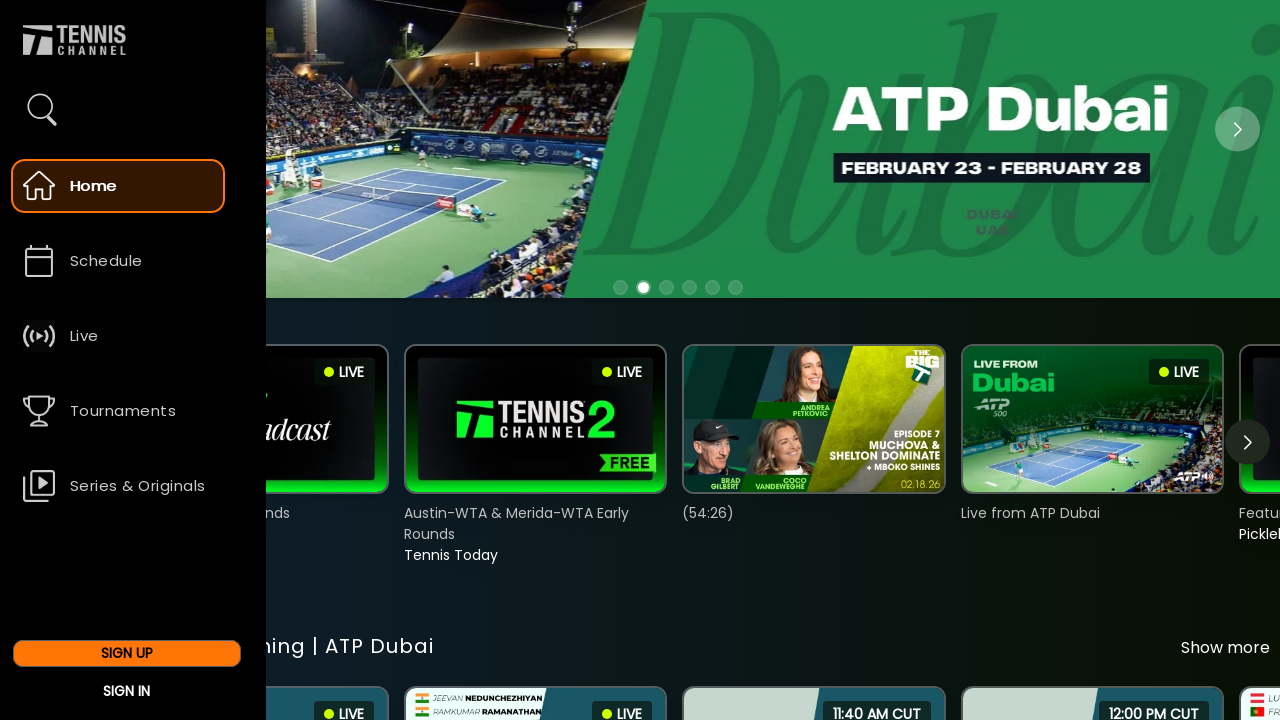

Waited for page DOM content to load
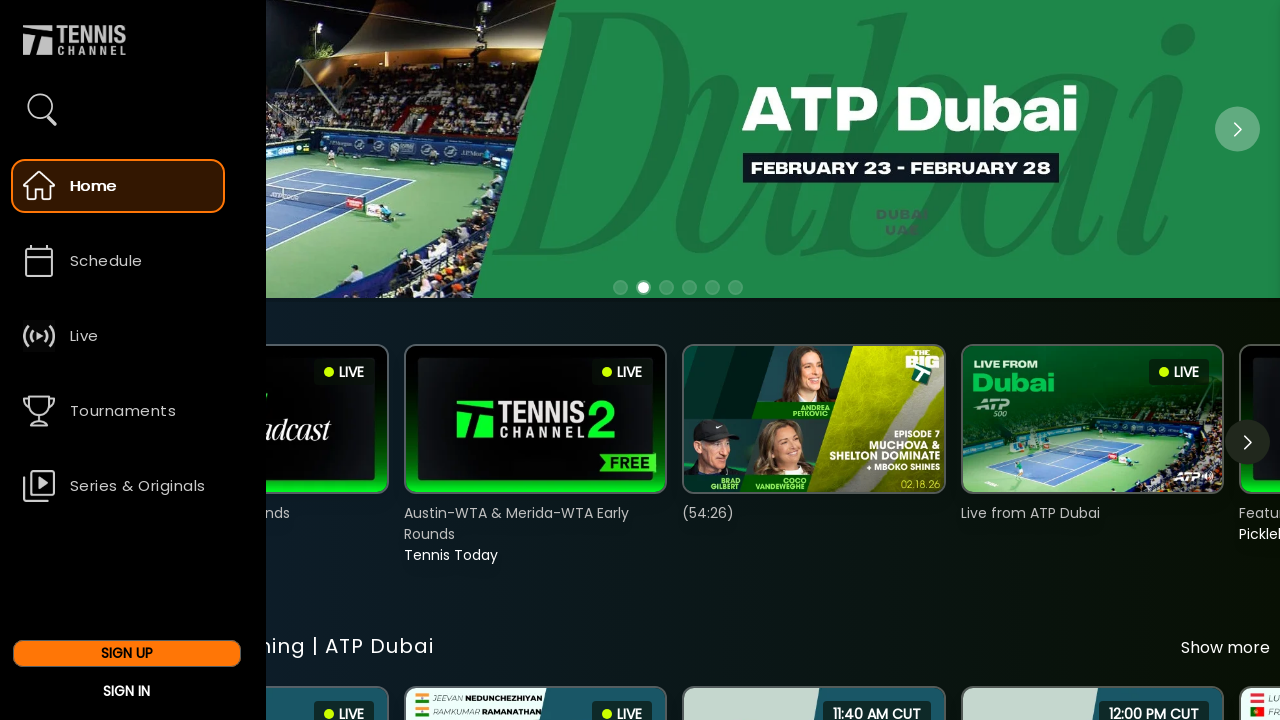

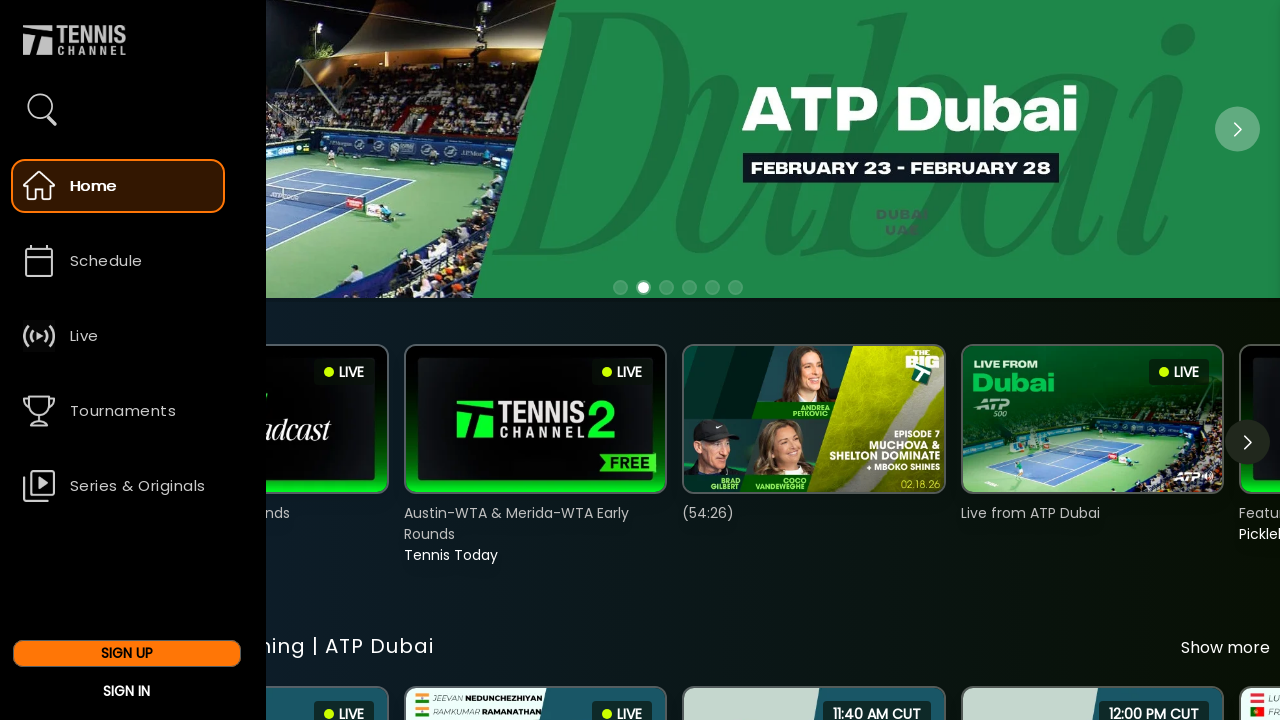